Performs click-and-hold on draggable element, moves to droppable target, then releases the mouse button

Starting URL: https://crossbrowsertesting.github.io/drag-and-drop

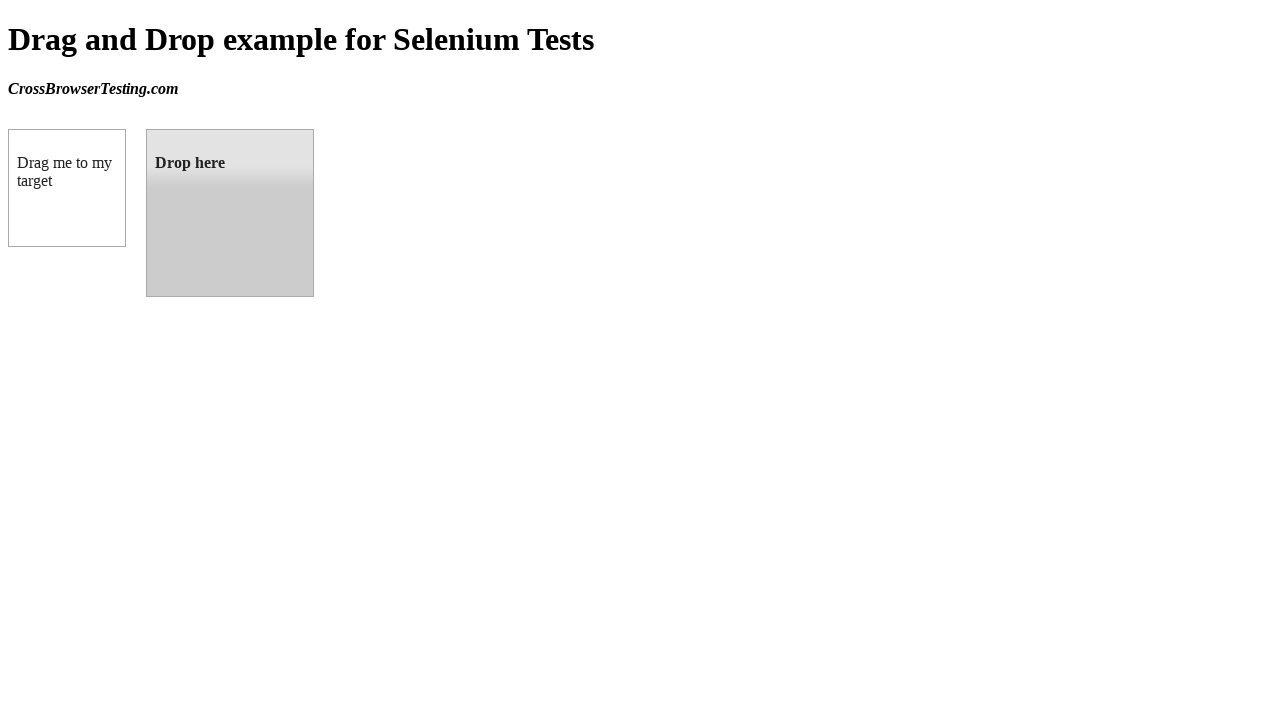

Located draggable source element
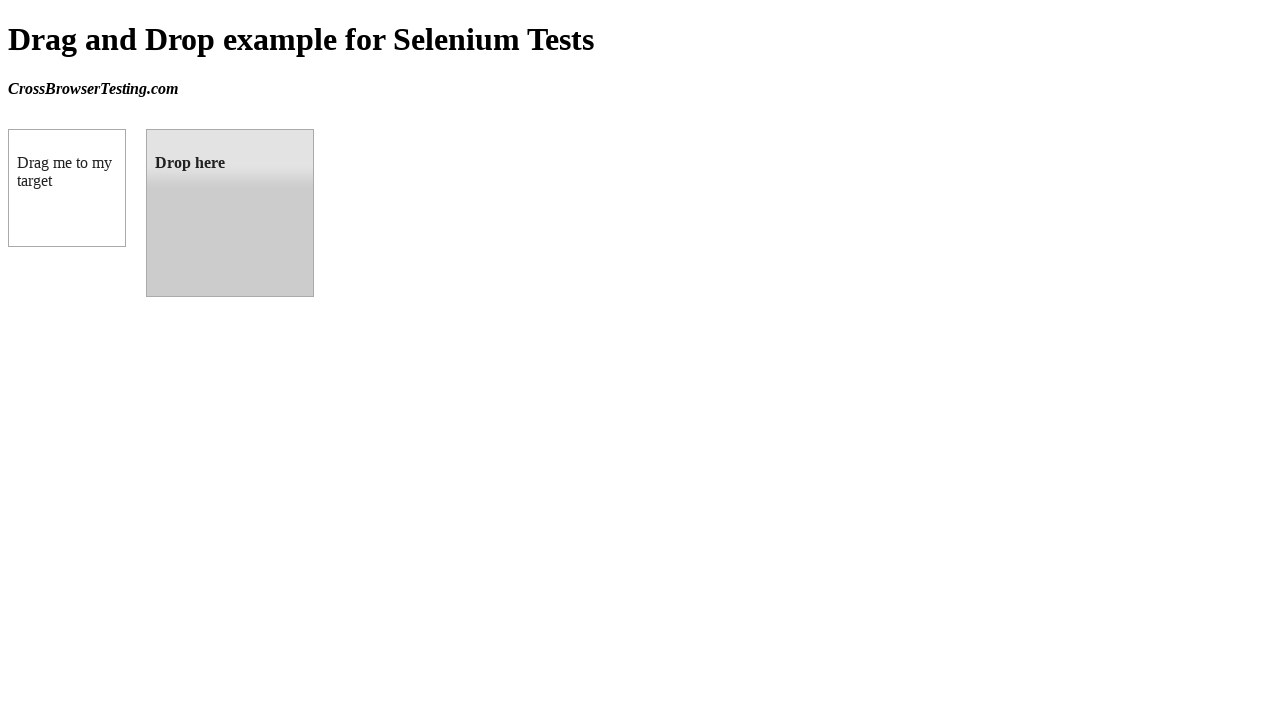

Located droppable target element
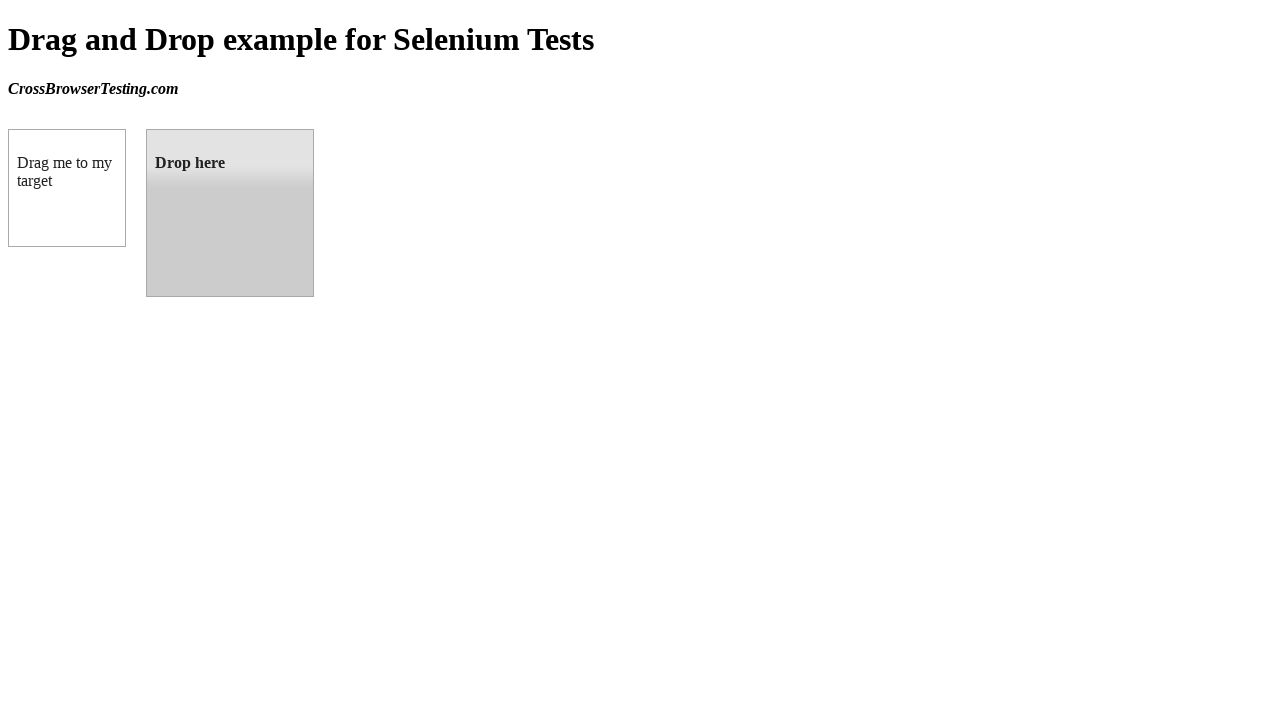

Retrieved bounding box for draggable element
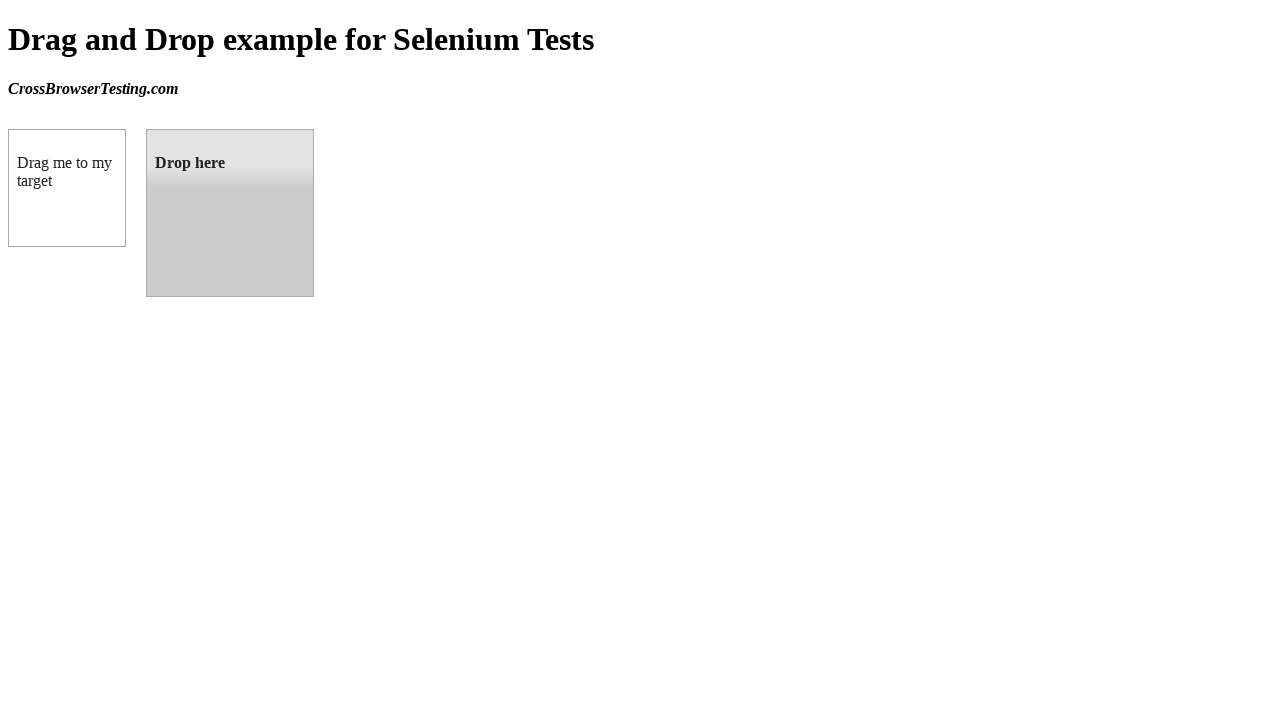

Retrieved bounding box for droppable element
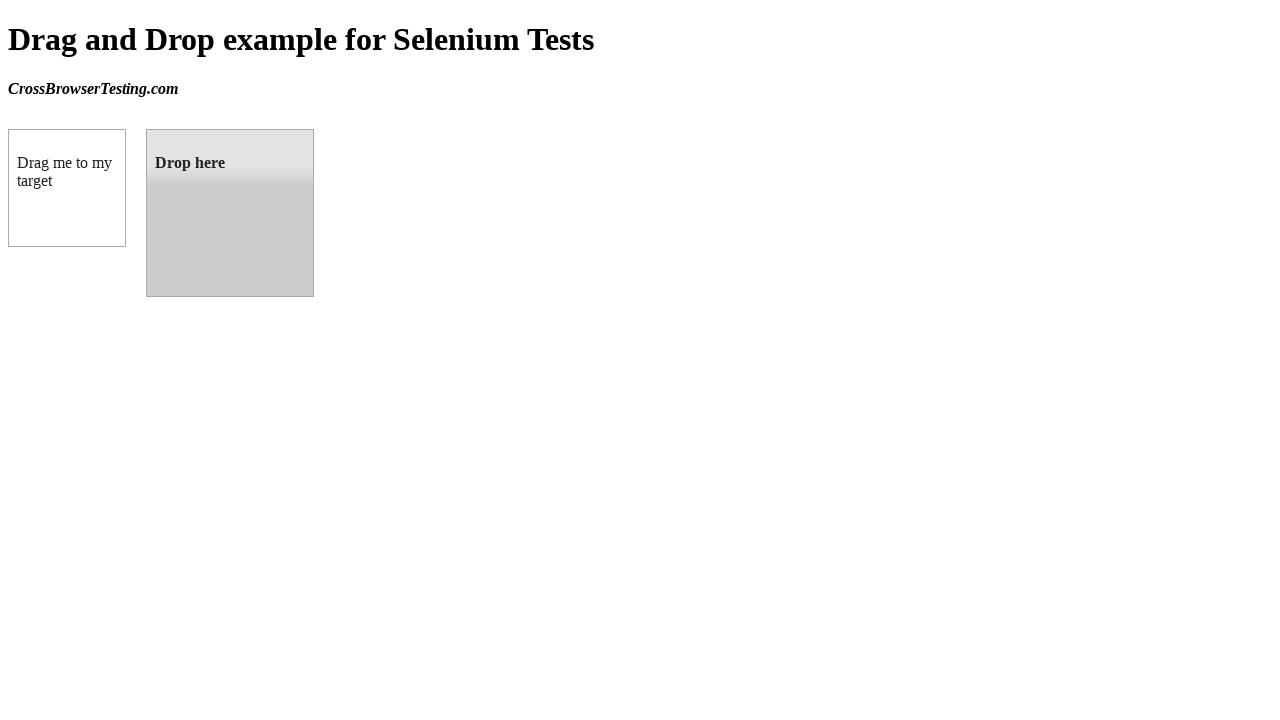

Moved mouse to center of draggable element at (67, 188)
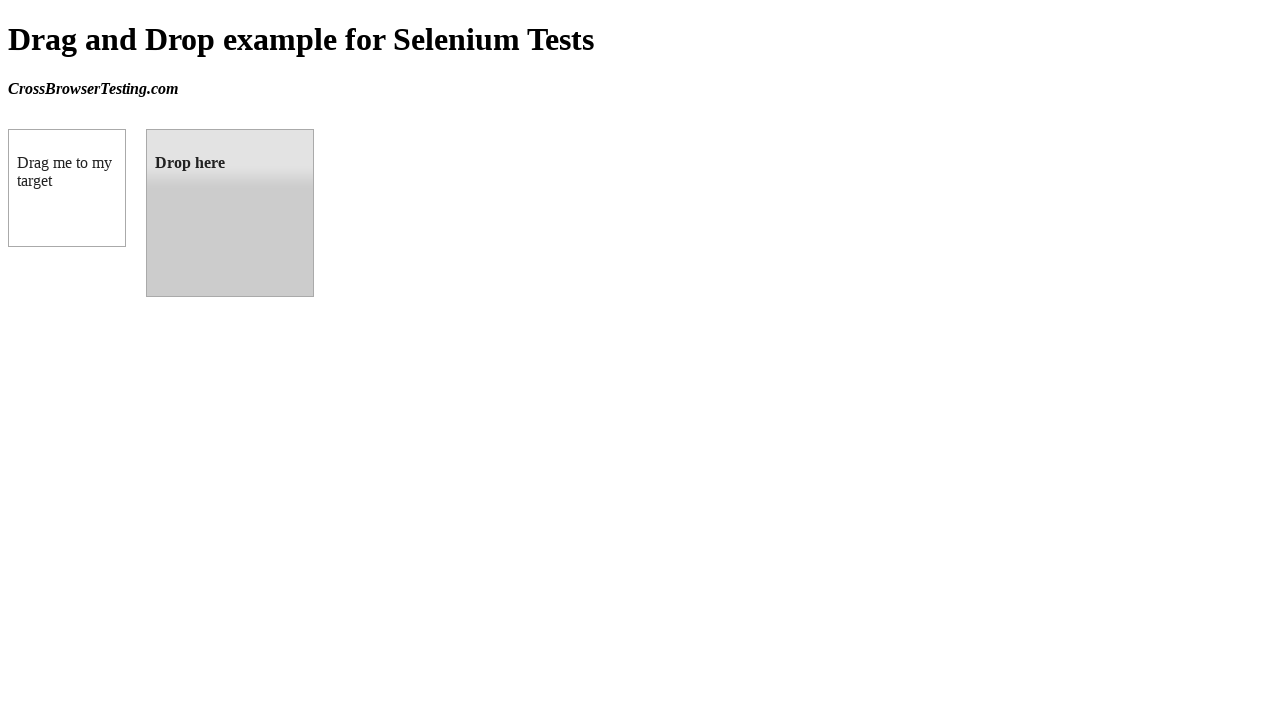

Pressed and held mouse button on draggable element at (67, 188)
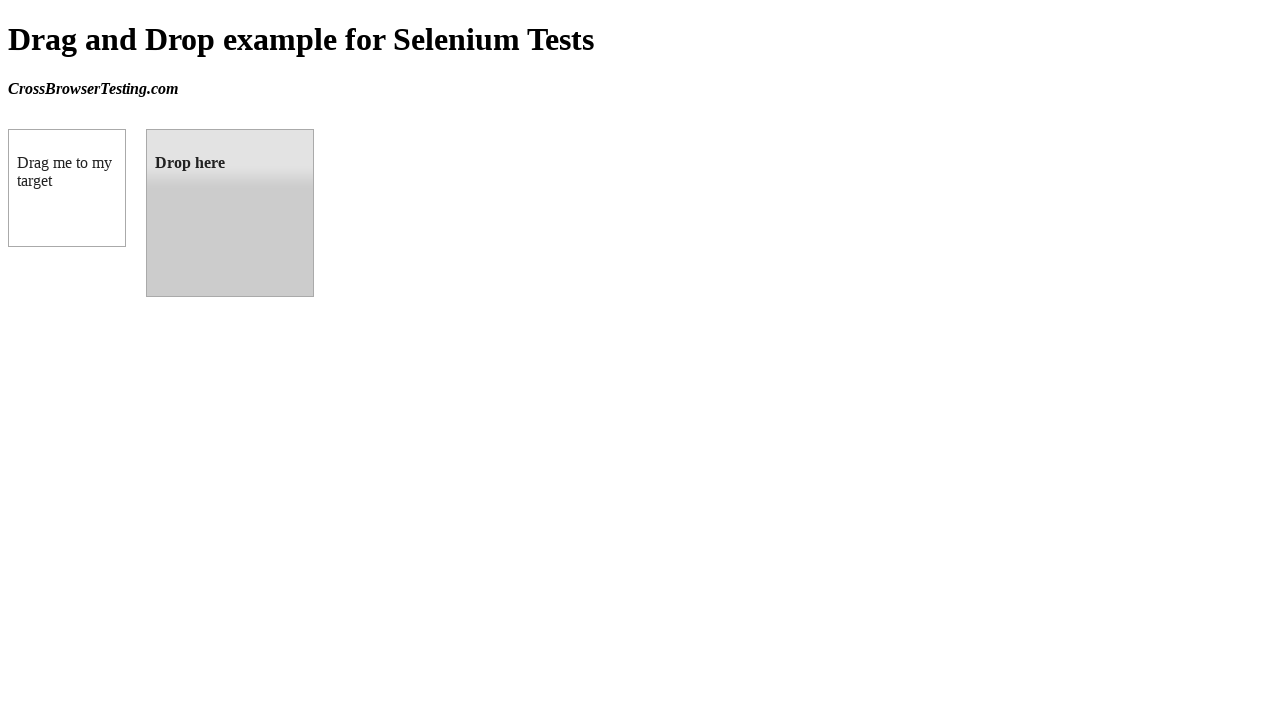

Moved mouse to center of droppable target element at (230, 213)
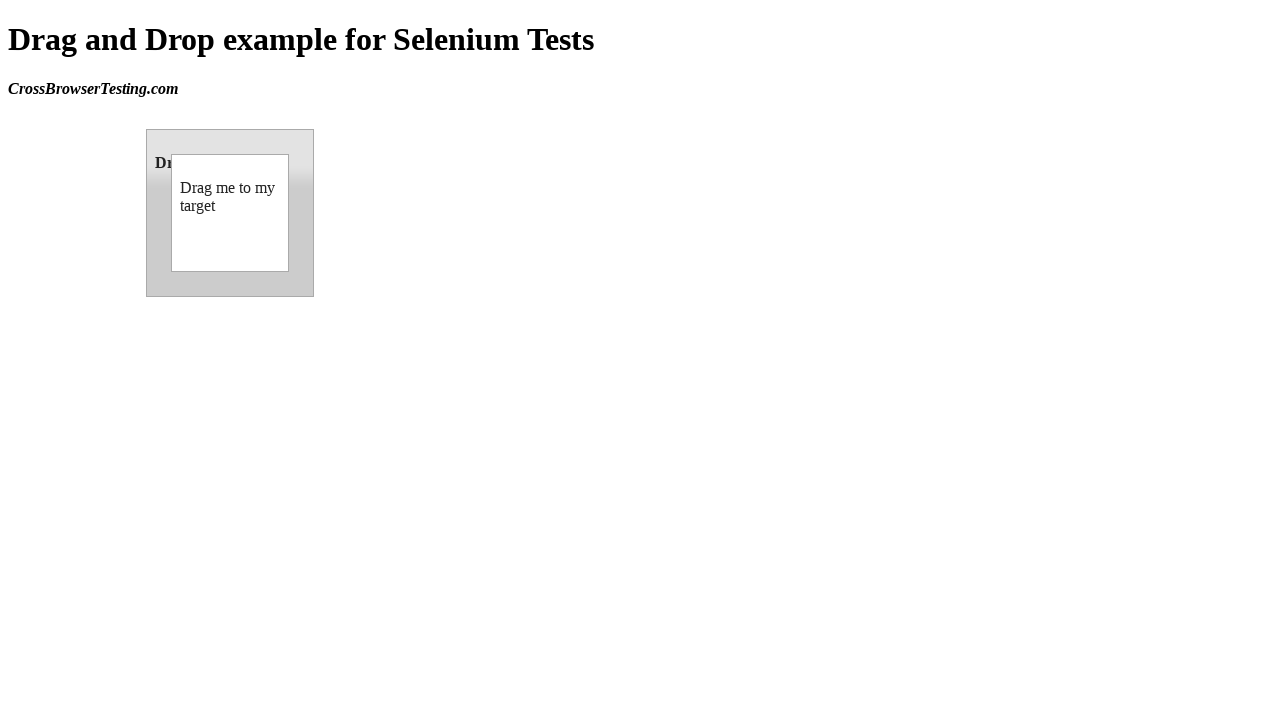

Released mouse button to complete drag and drop at (230, 213)
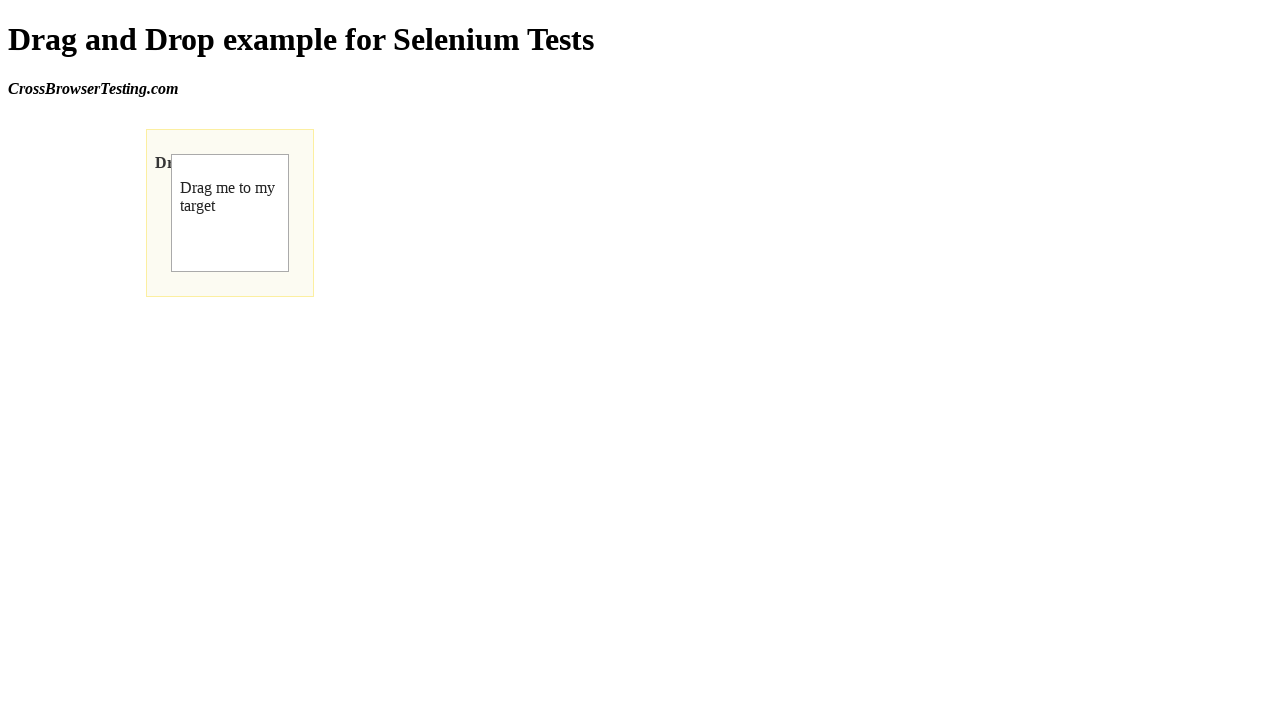

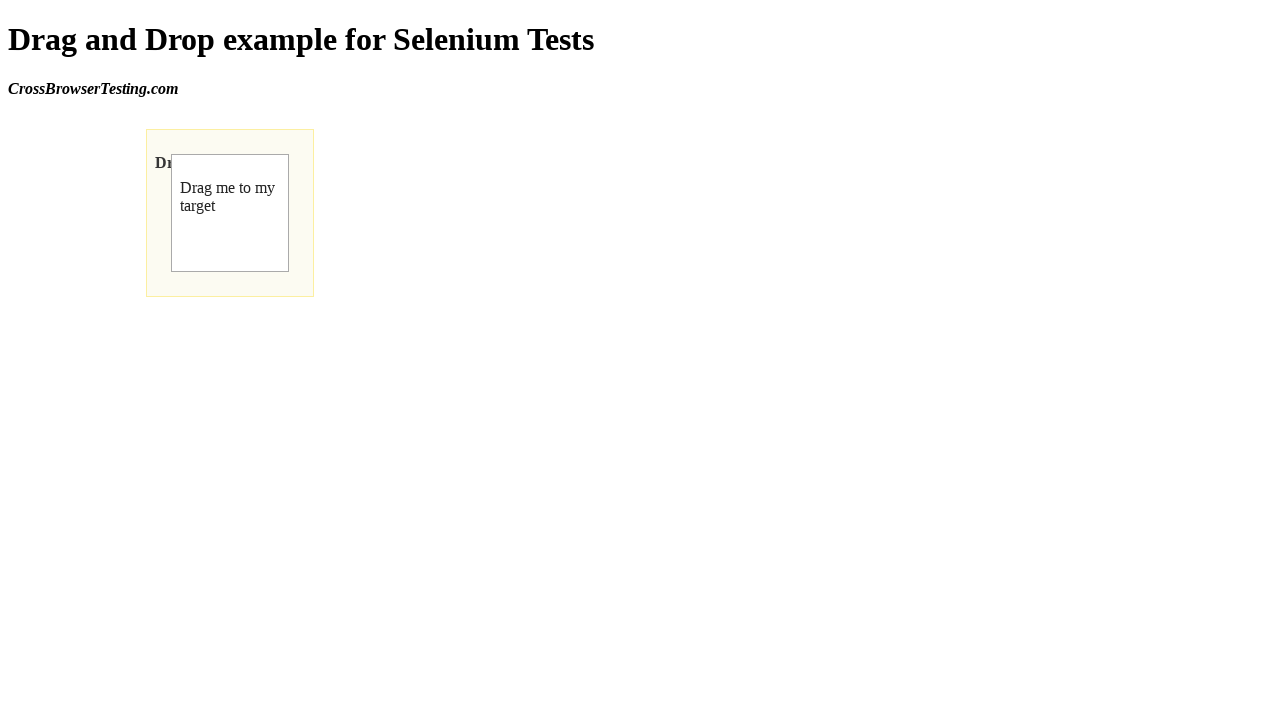